Navigates to a Selenium XPath tutorial page and clicks on the header logo image

Starting URL: https://www.swtestacademy.com/xpath-selenium/

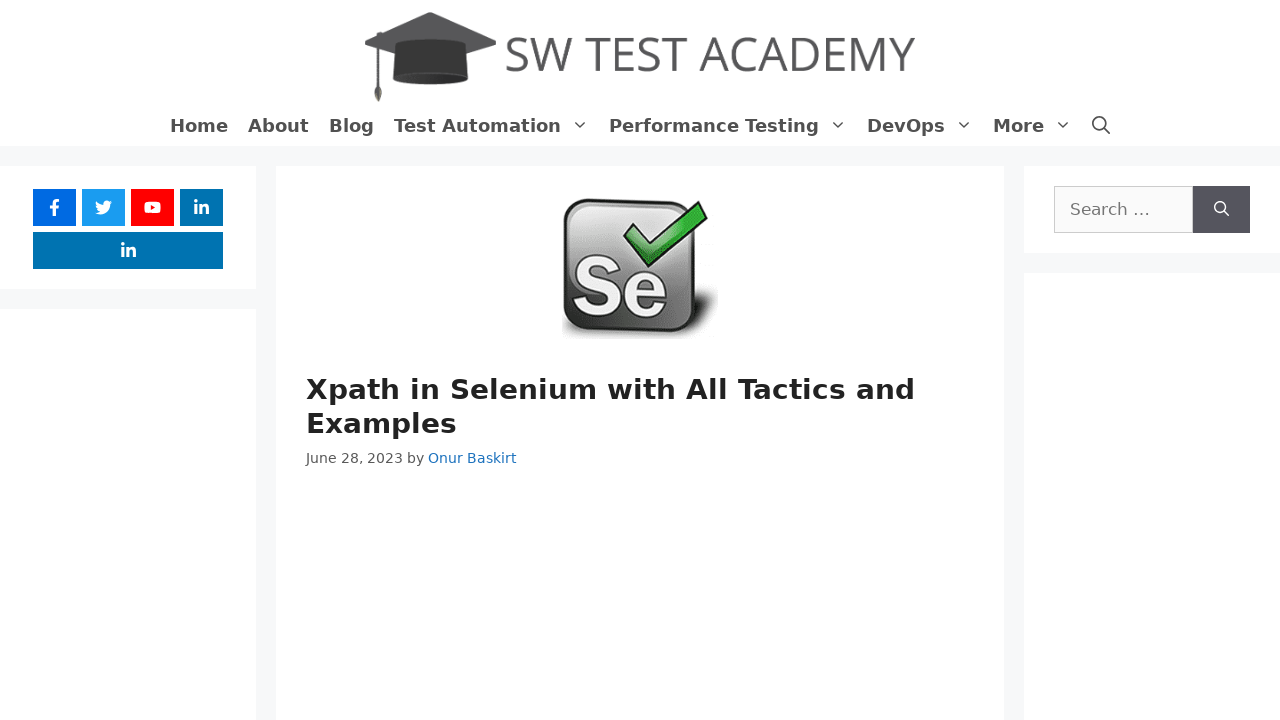

Navigated to Selenium XPath tutorial page
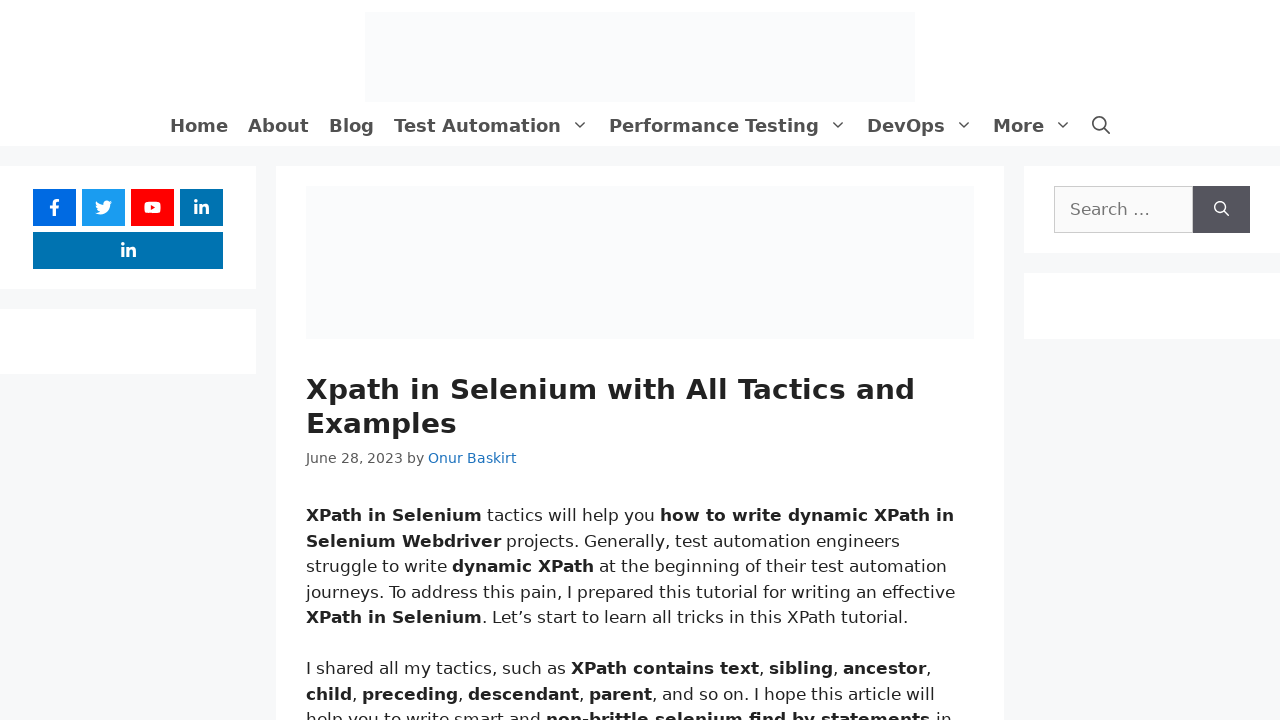

Clicked on the header logo image at (640, 57) on img.header-image.is-logo-image
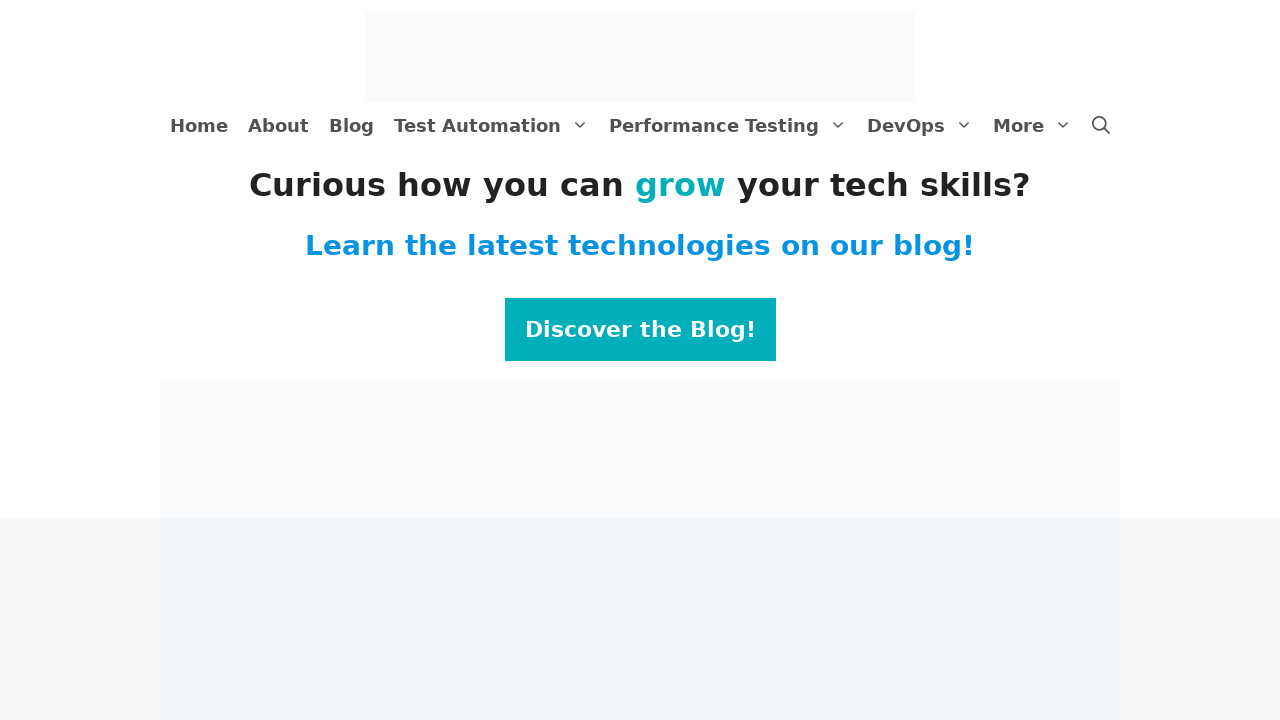

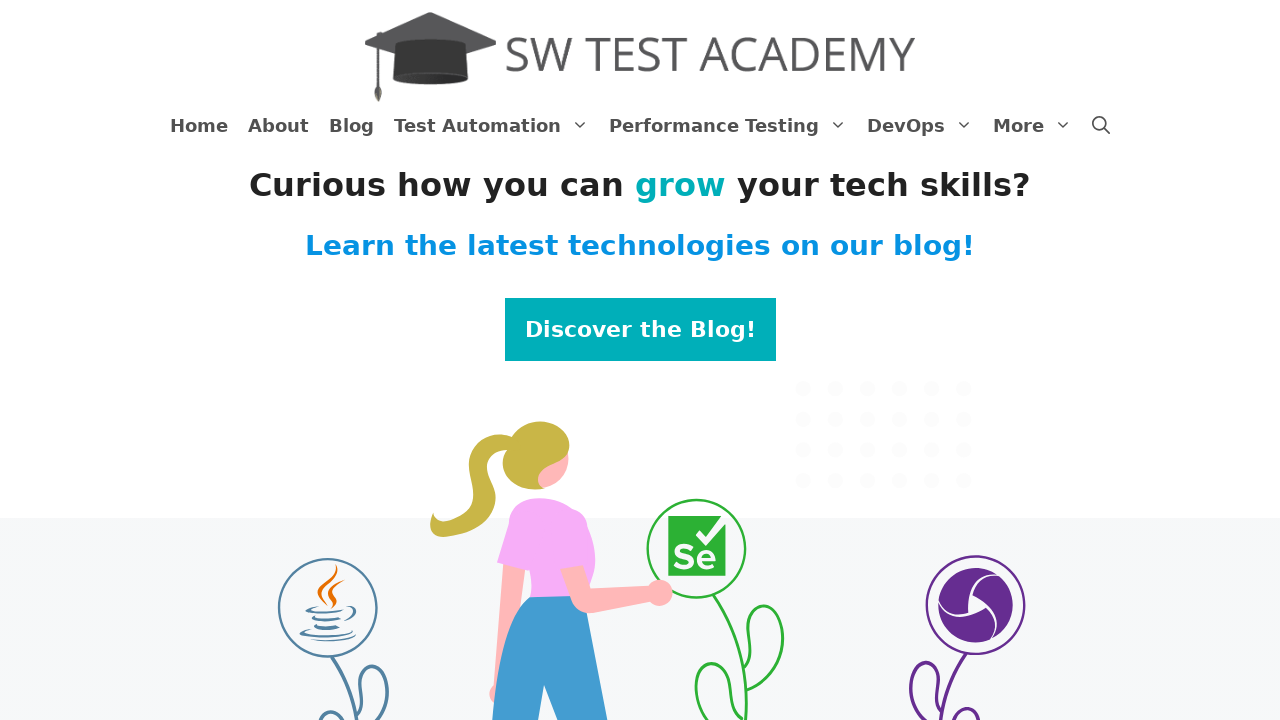